Navigates to the Rozetka Ukrainian e-commerce homepage and waits for the page to load.

Starting URL: https://rozetka.com.ua/

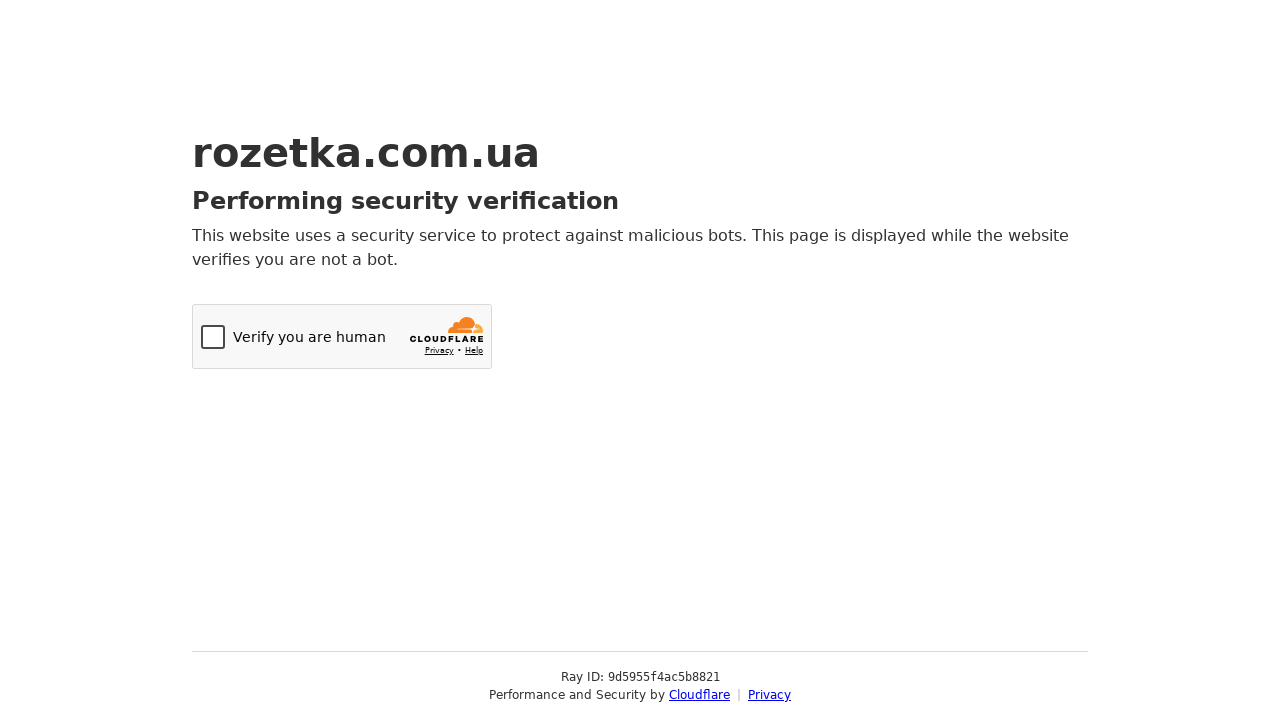

Navigated to Rozetka Ukrainian e-commerce homepage
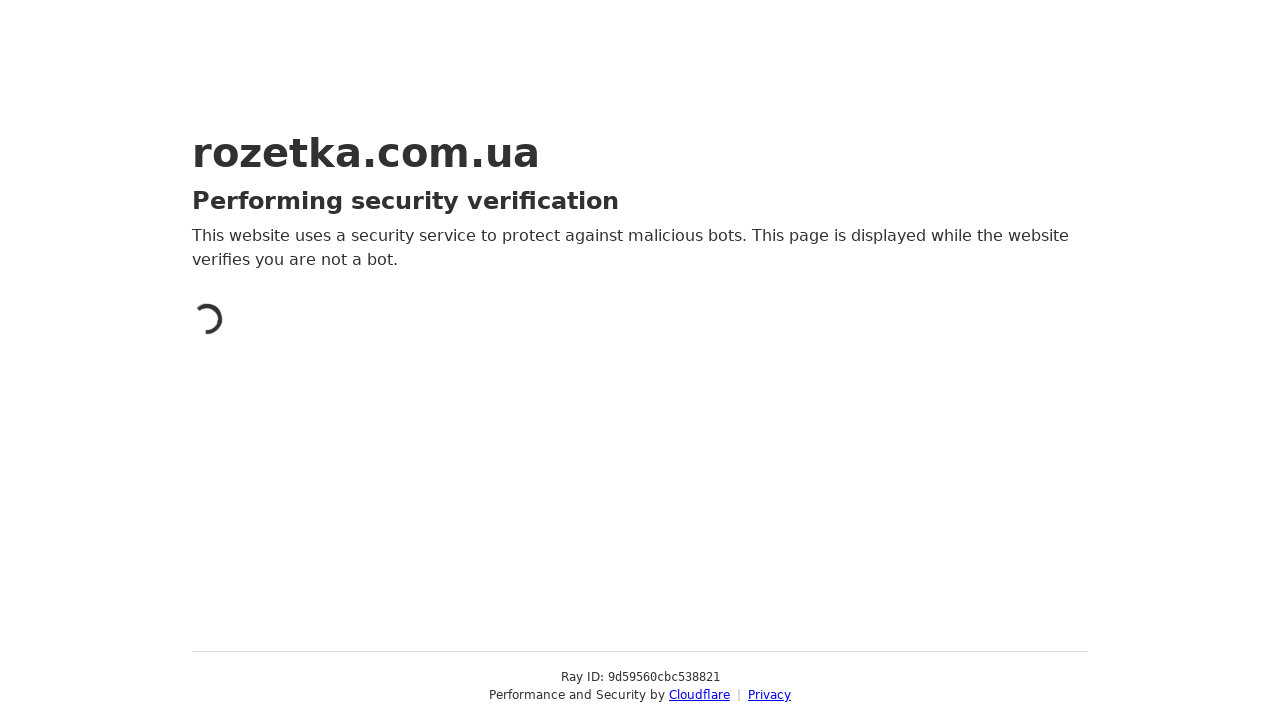

Page DOM content fully loaded
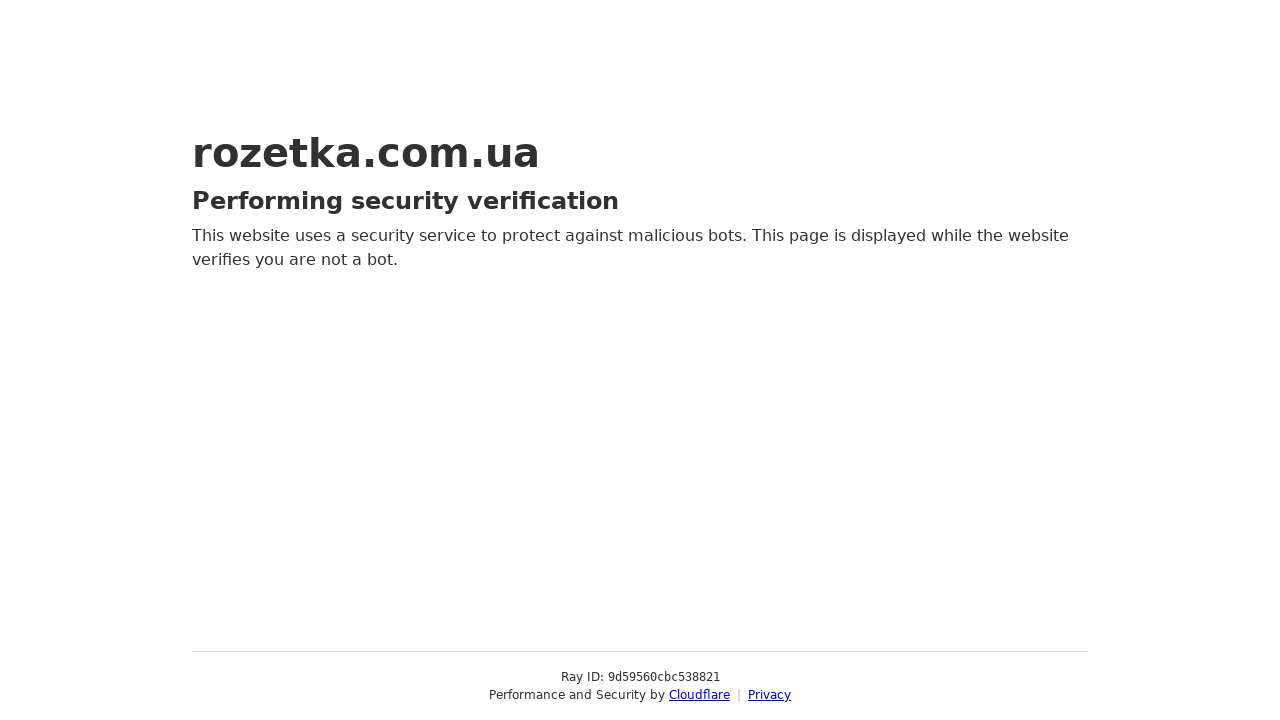

Body element is present on the page
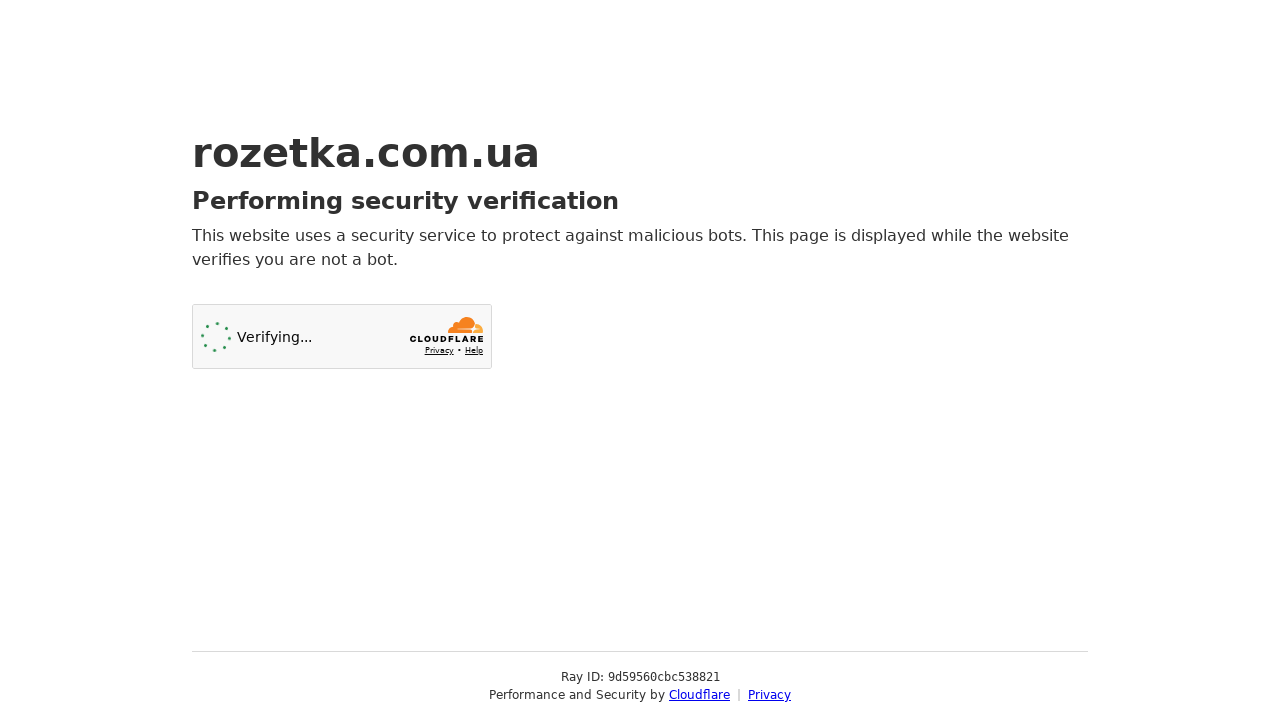

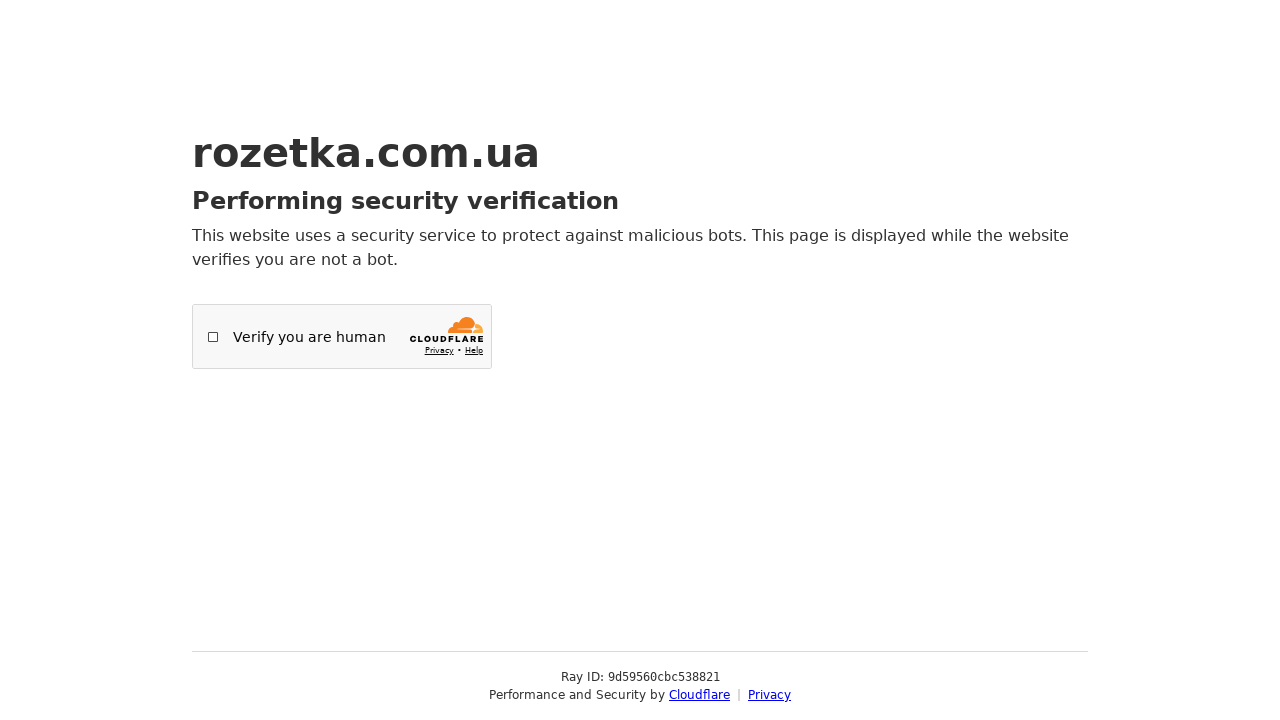